Tests checkbox functionality by verifying default states of two checkboxes, clicking to toggle their states, and confirming the changes took effect.

Starting URL: https://practice.cydeo.com/checkboxes

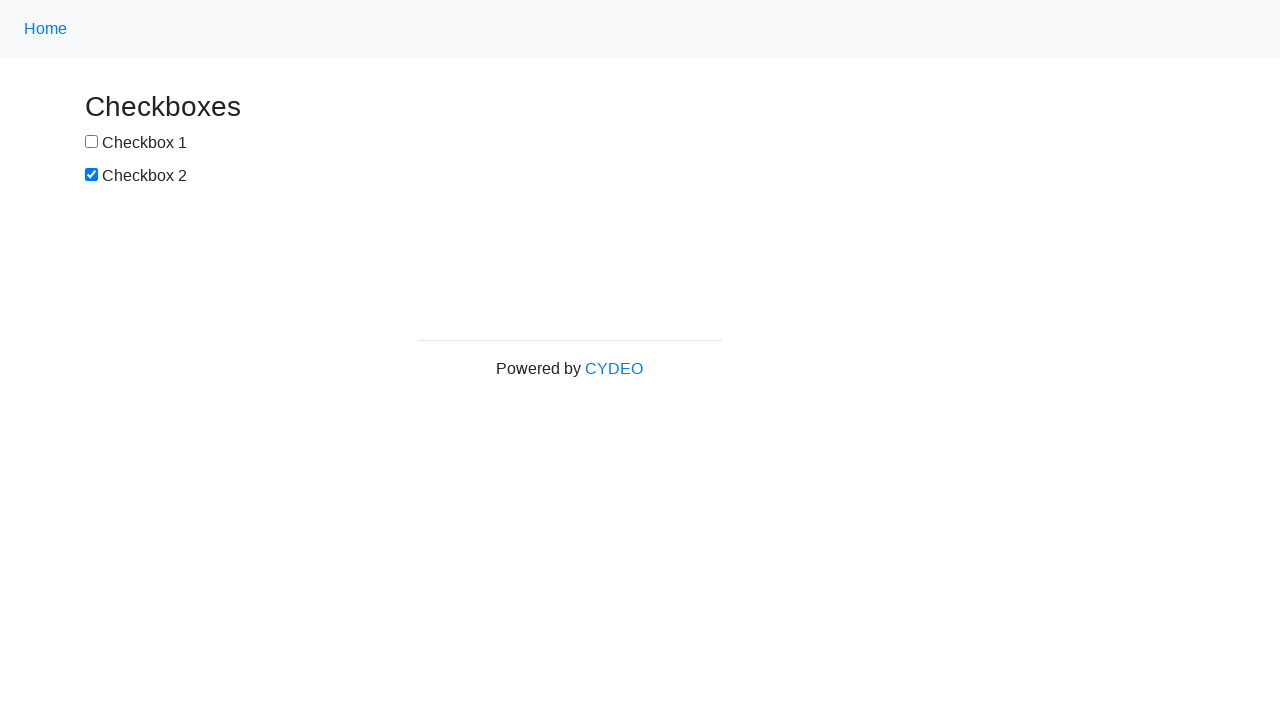

Verified checkbox #1 is not selected by default
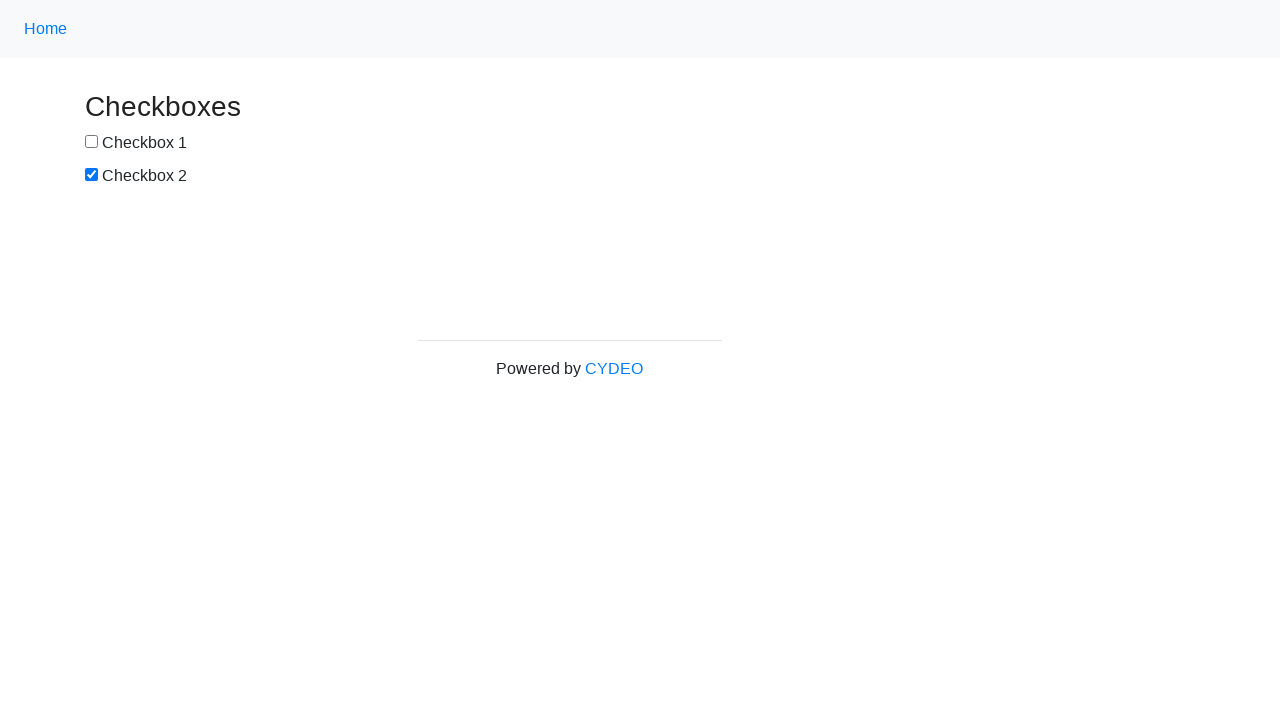

Verified checkbox #2 is selected by default
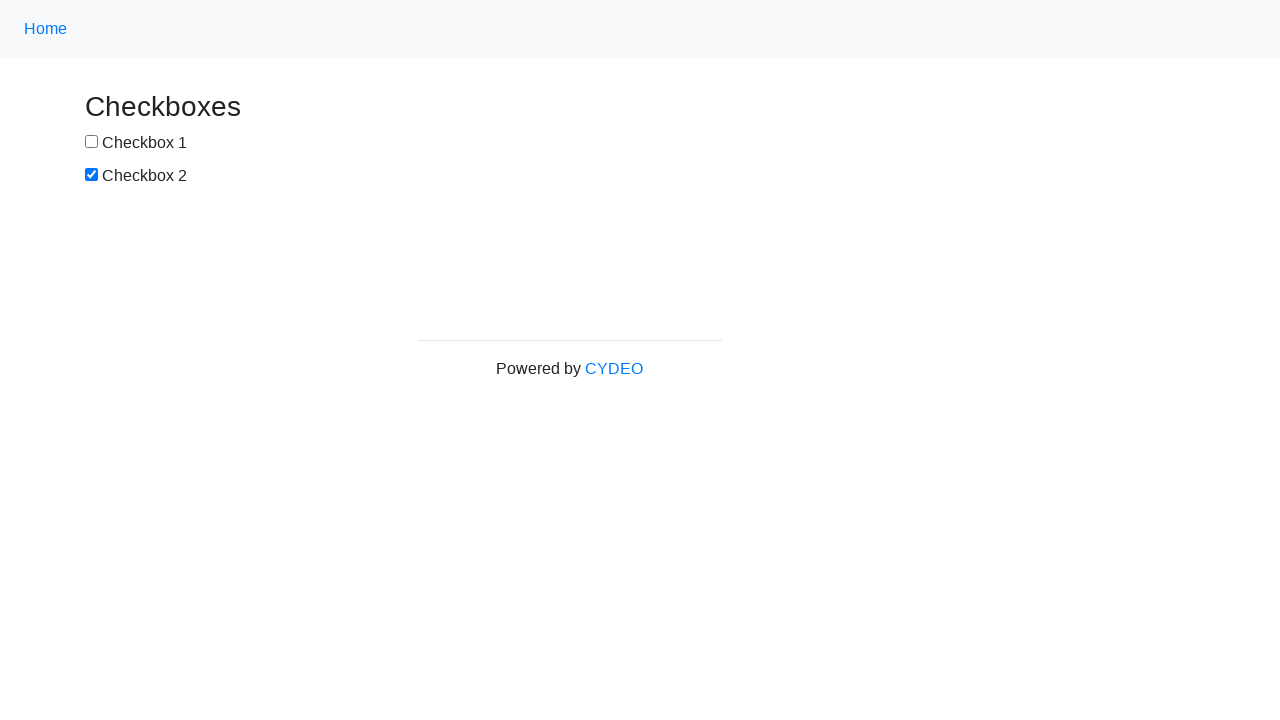

Clicked checkbox #1 to select it at (92, 142) on input[type='checkbox'] >> nth=0
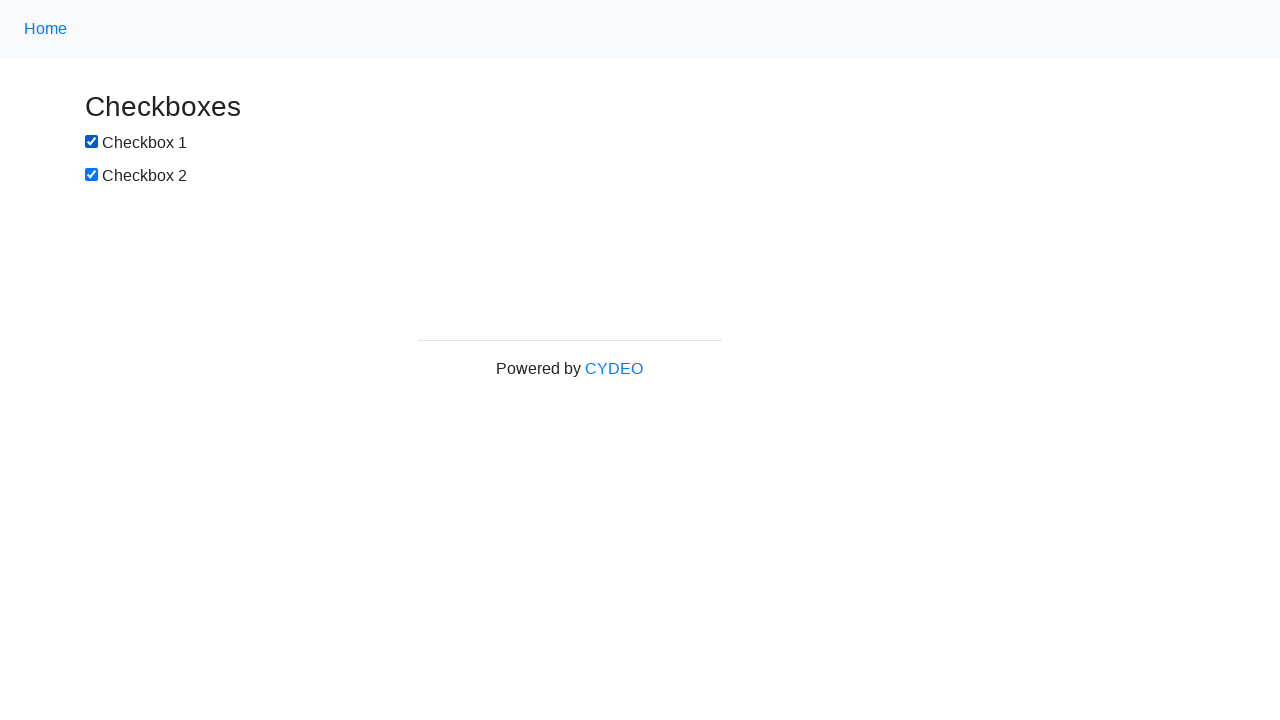

Clicked checkbox #2 to deselect it at (92, 175) on input[name='checkbox2']
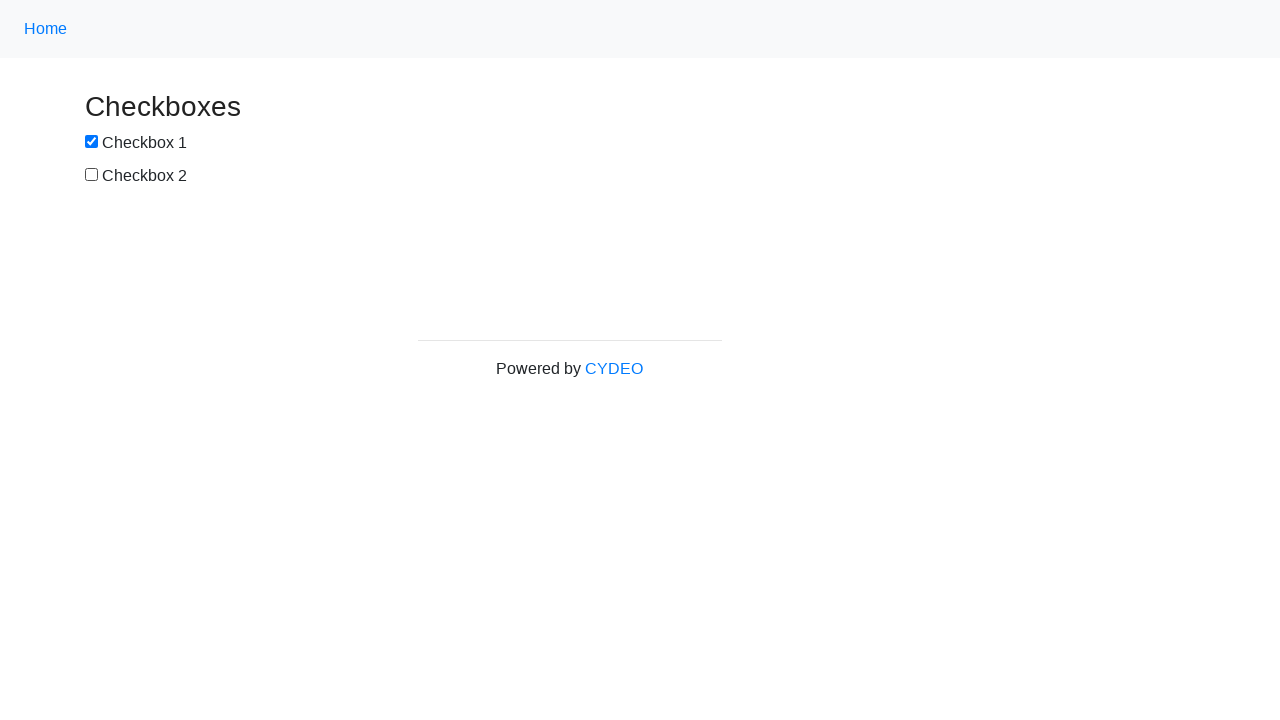

Verified checkbox #1 is now selected after clicking
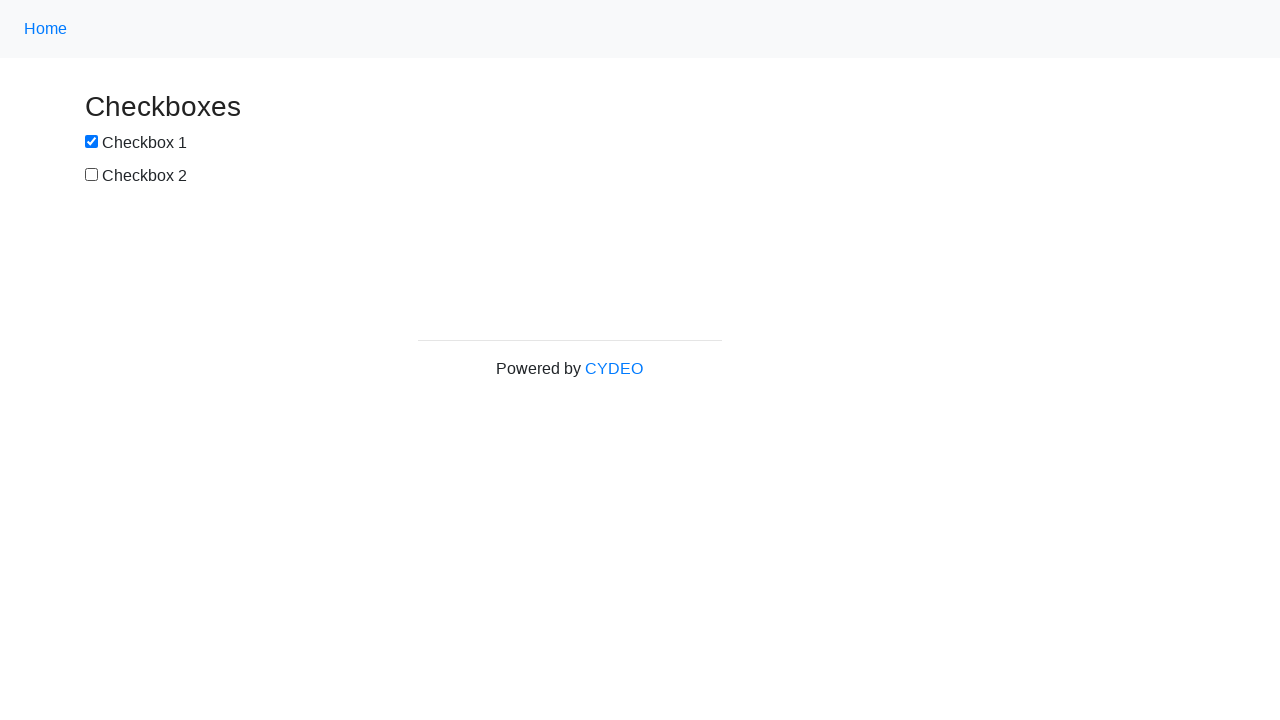

Verified checkbox #2 is now not selected after clicking
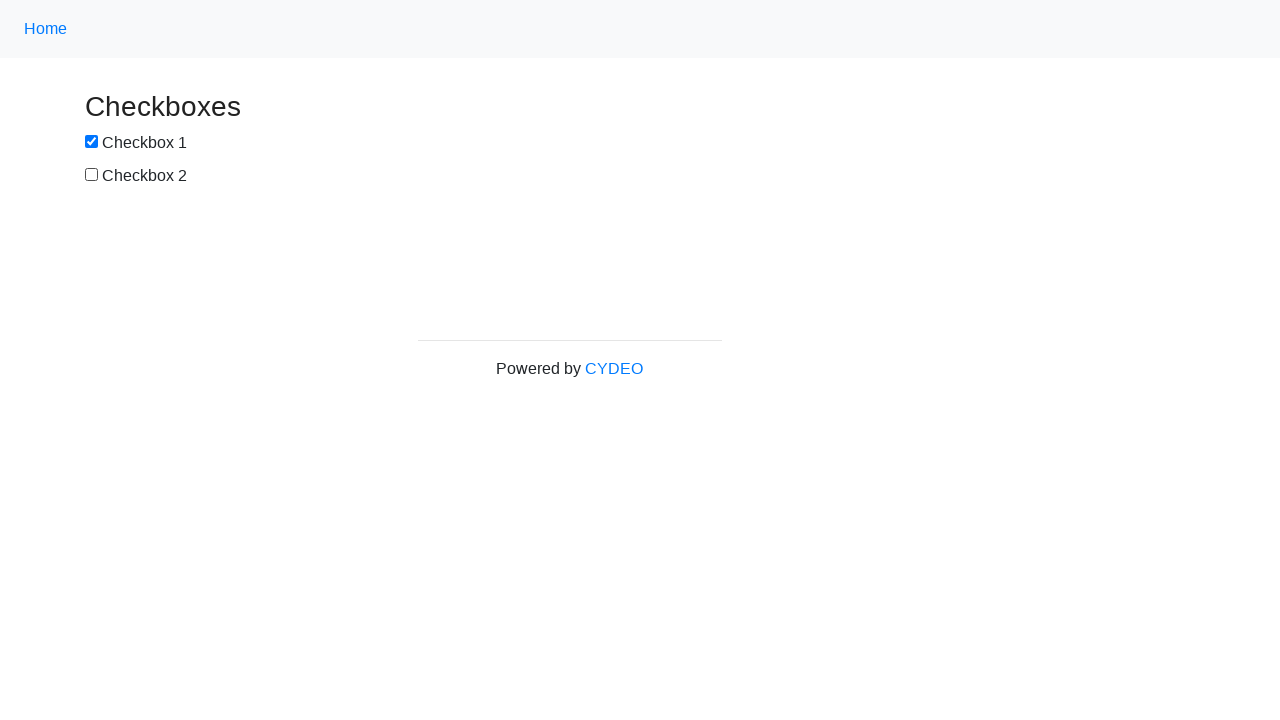

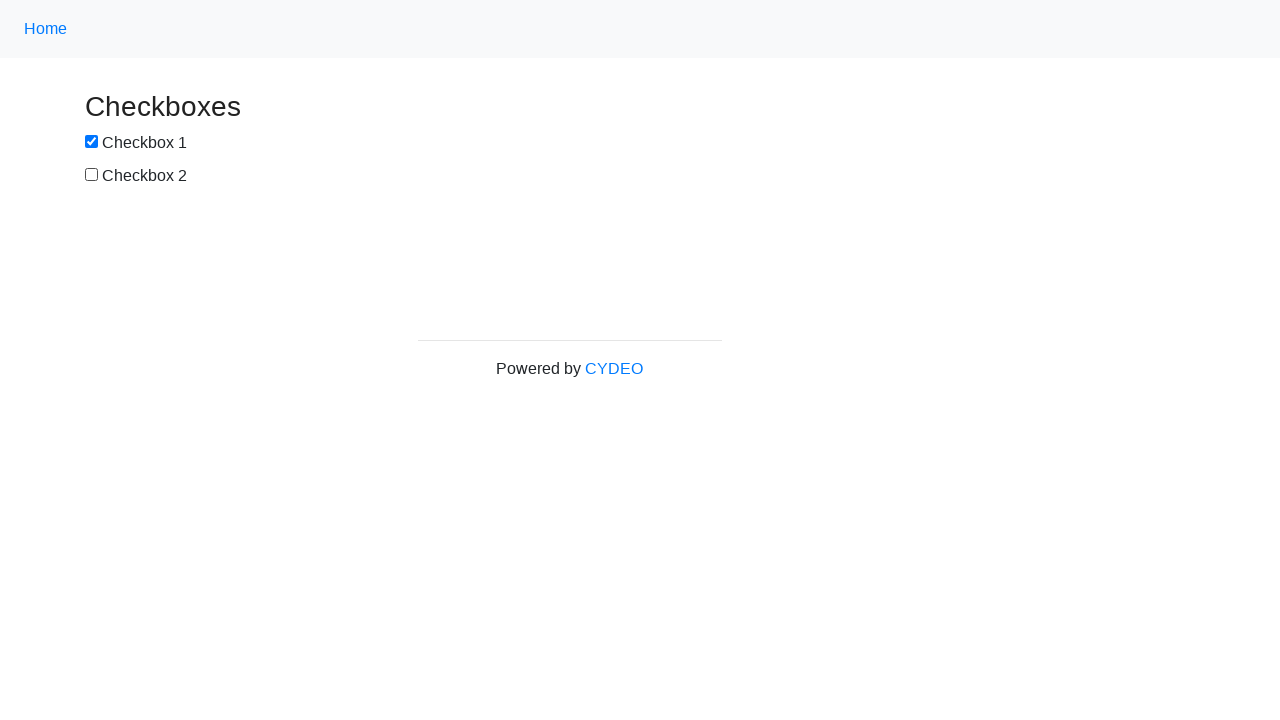